Tests filtering to show only active (non-completed) todo items

Starting URL: https://demo.playwright.dev/todomvc

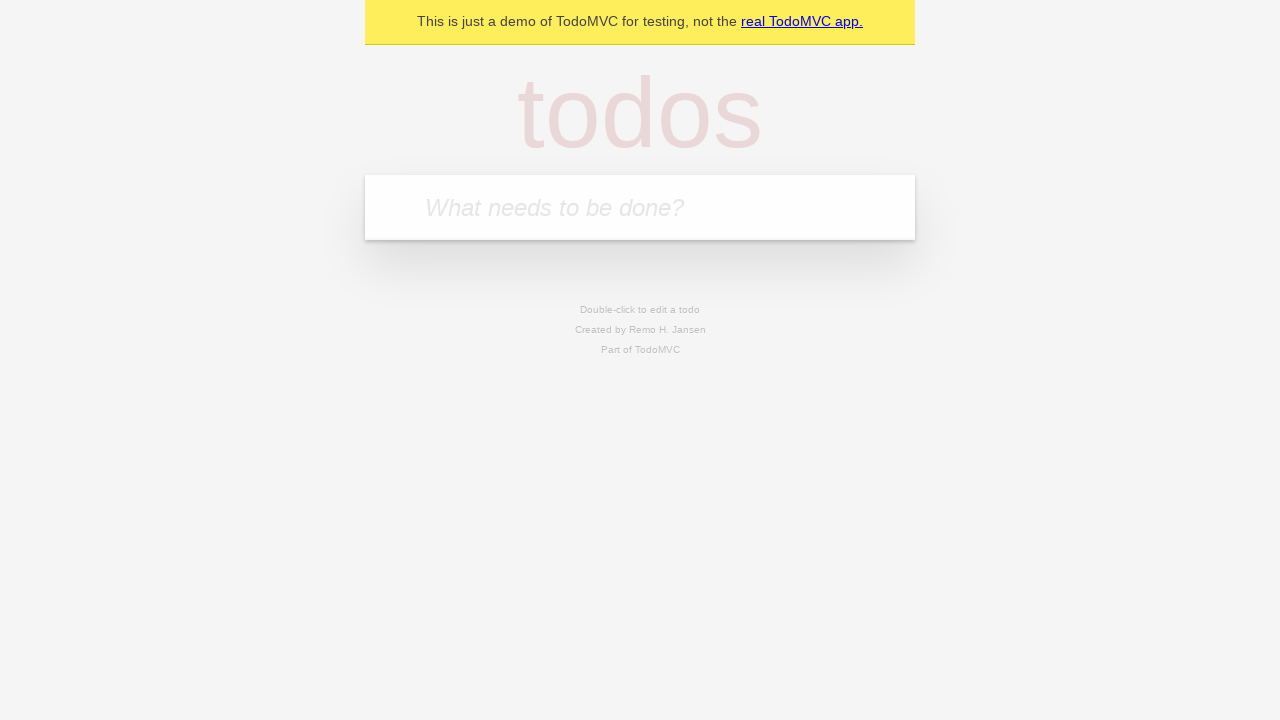

Filled new todo input field with 'Todo to be completed' on input.new-todo
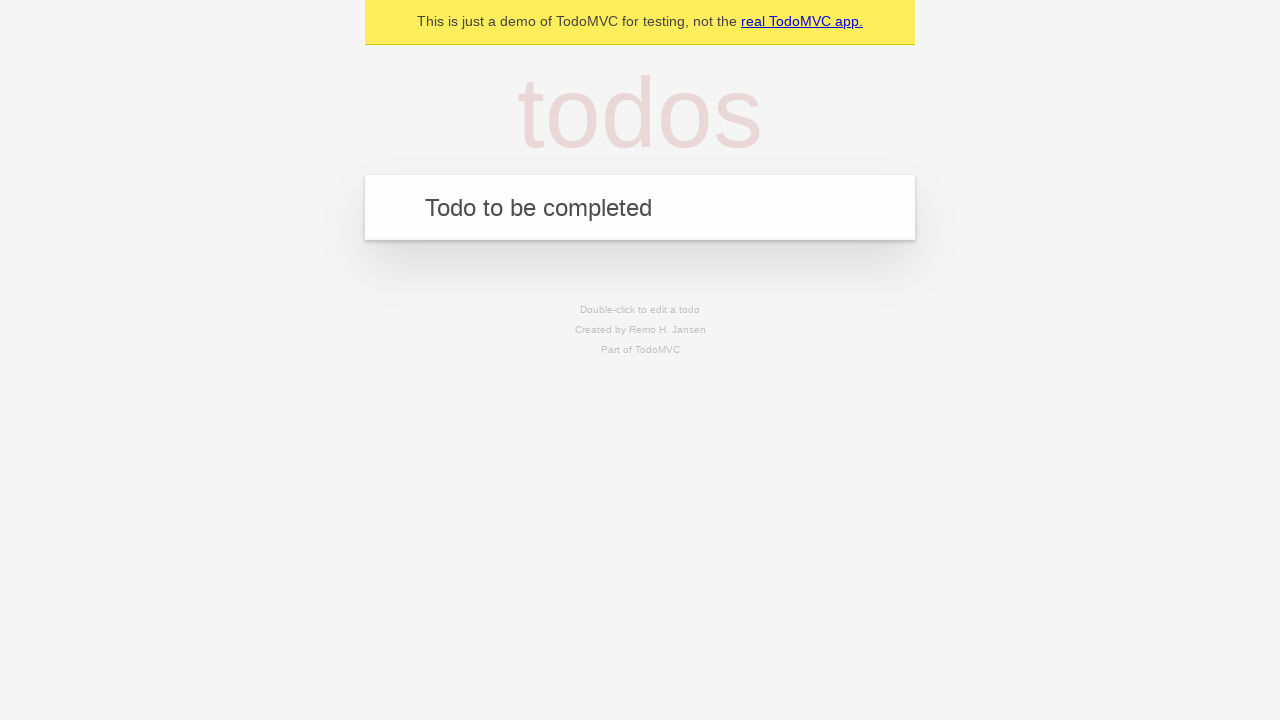

Pressed Enter to add the new todo item on input.new-todo
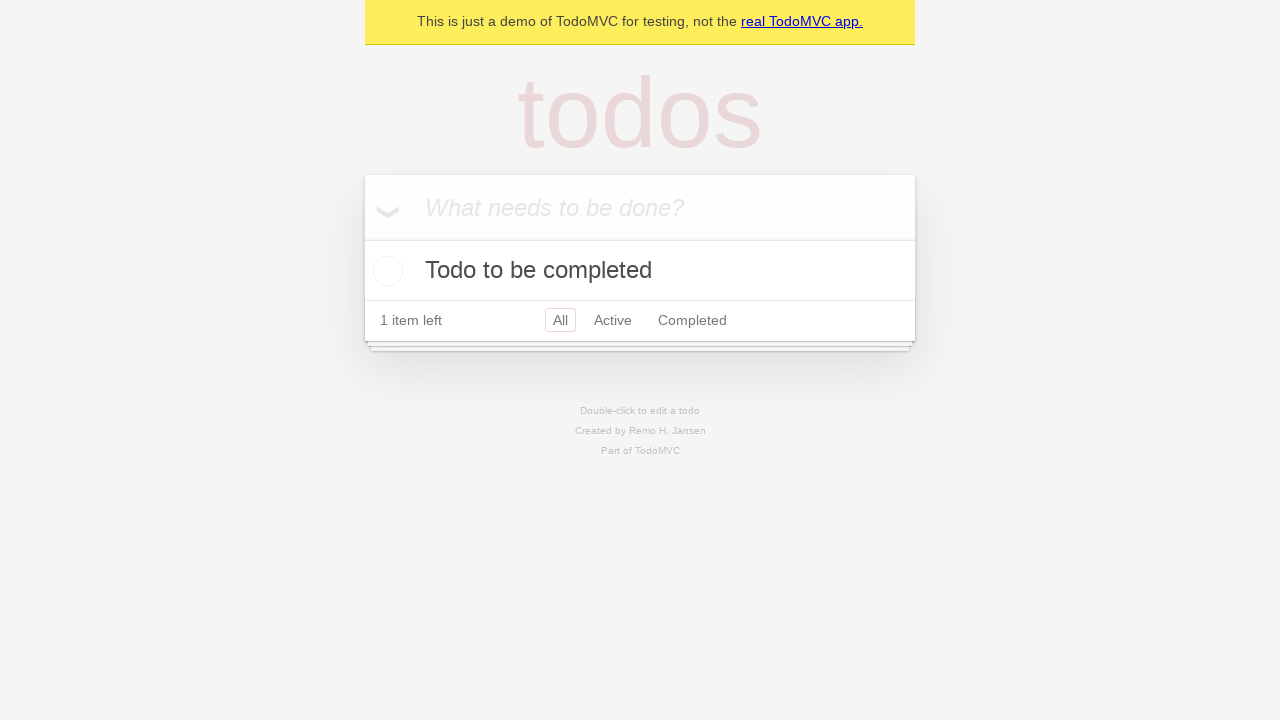

Clicked toggle checkbox to mark todo item as completed at (385, 271) on input.toggle
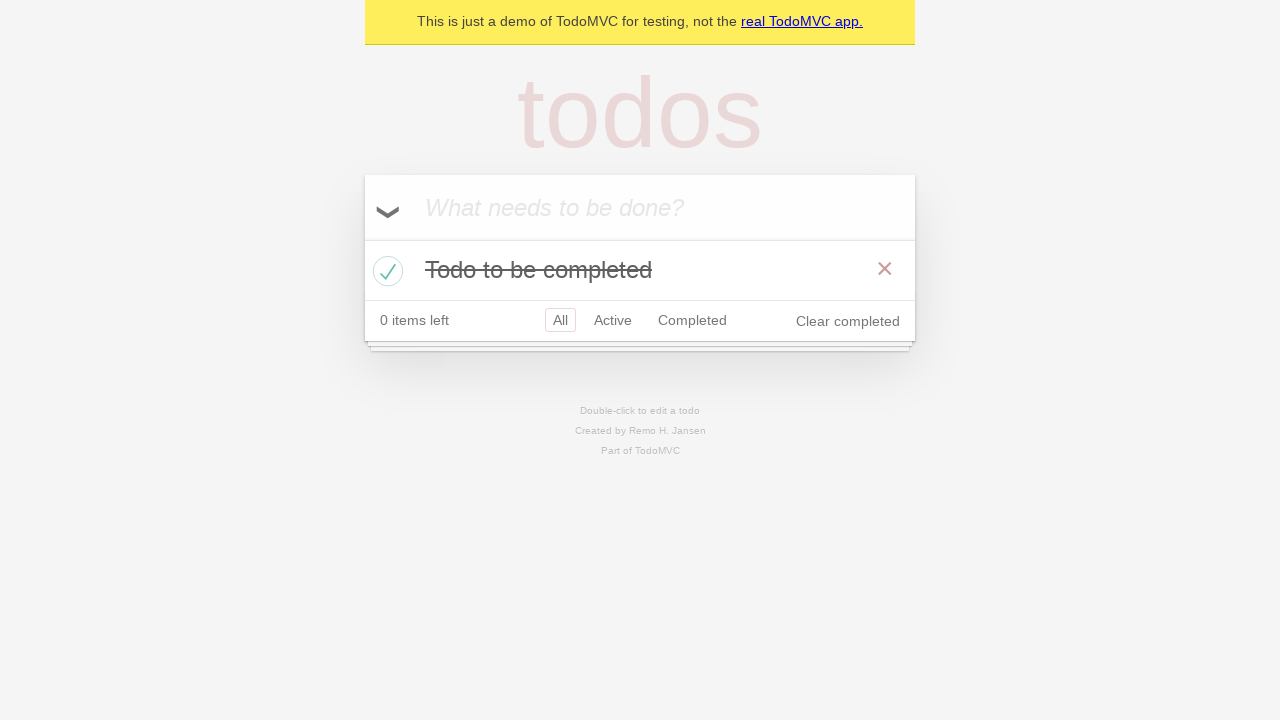

Clicked Active filter link to show only active todo items at (613, 320) on a[href='#/active']
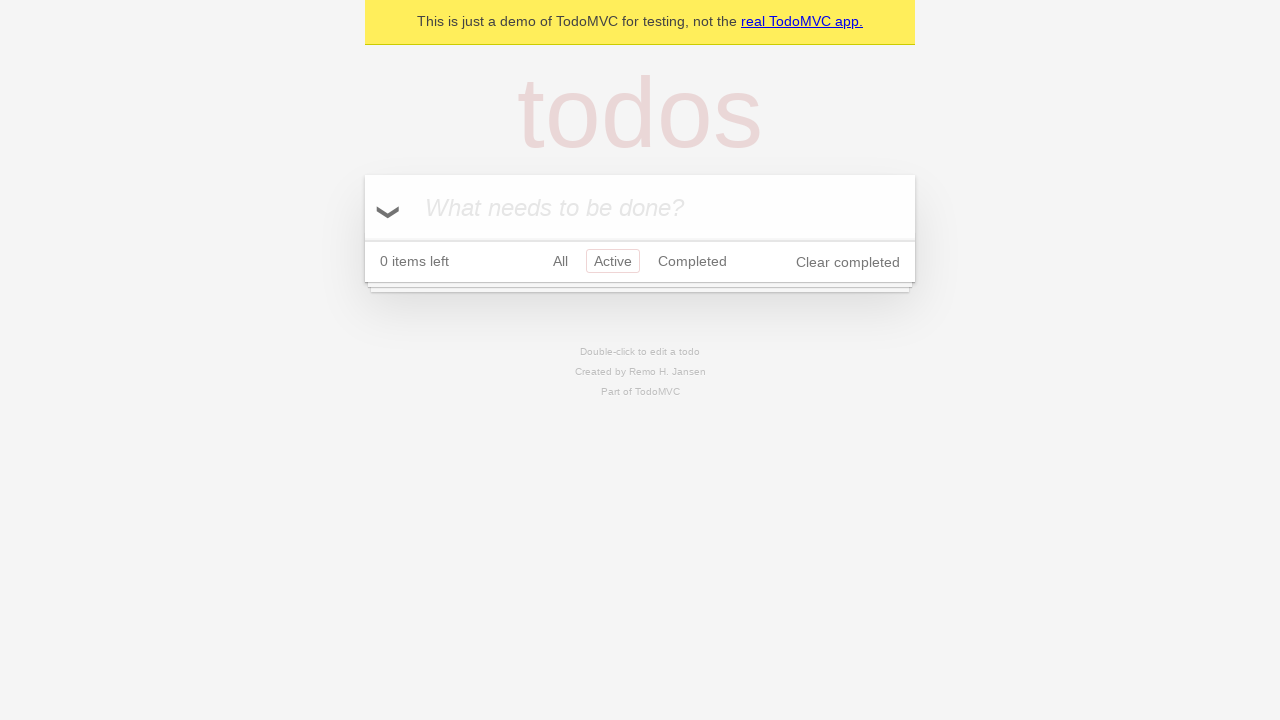

Verified that completed todo item 'Todo to be completed' is not visible in Active list
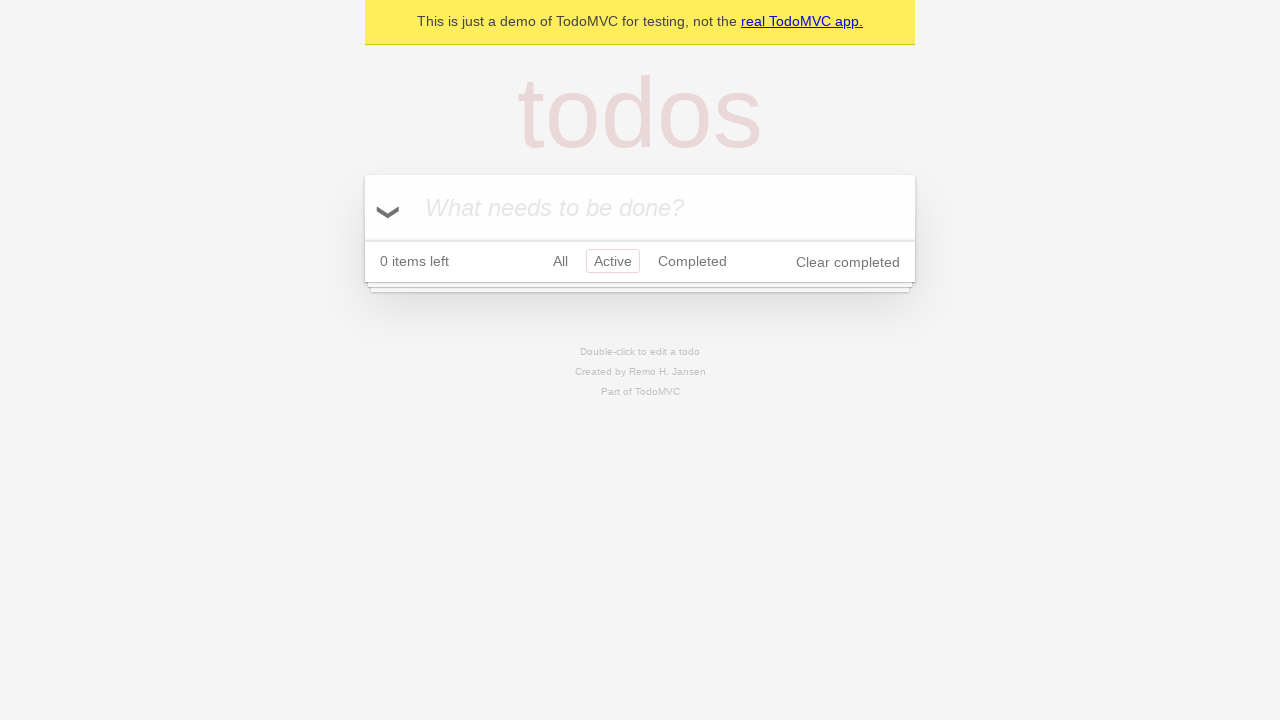

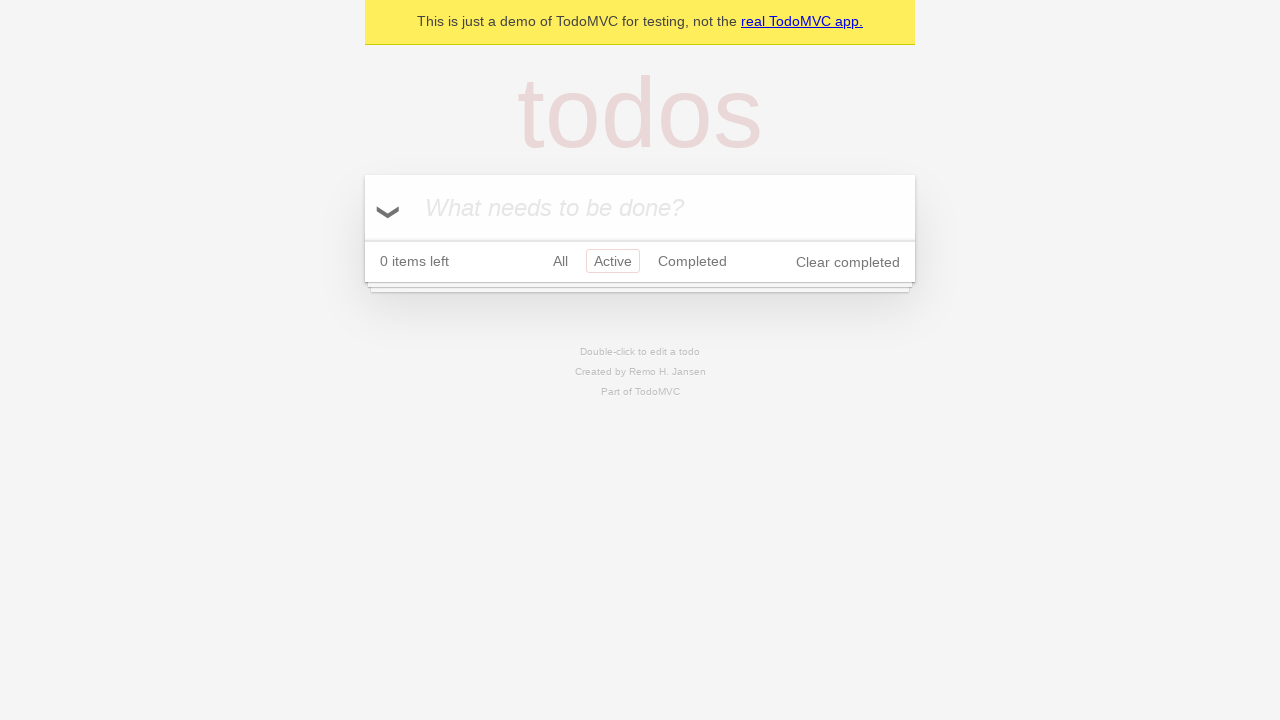